Tests adding multiple todo items to the list by filling the input field and pressing Enter, then verifying the items appear in the list.

Starting URL: https://demo.playwright.dev/todomvc

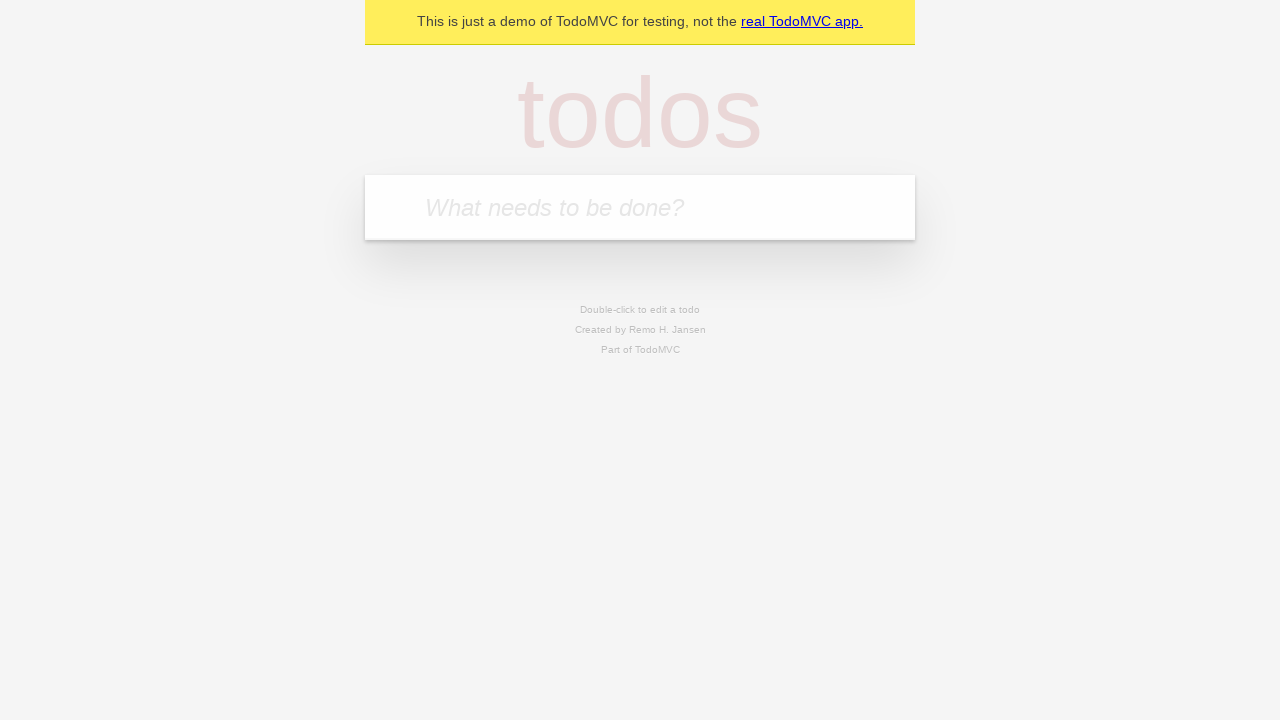

Filled todo input with 'buy some cheese' on internal:attr=[placeholder="What needs to be done?"i]
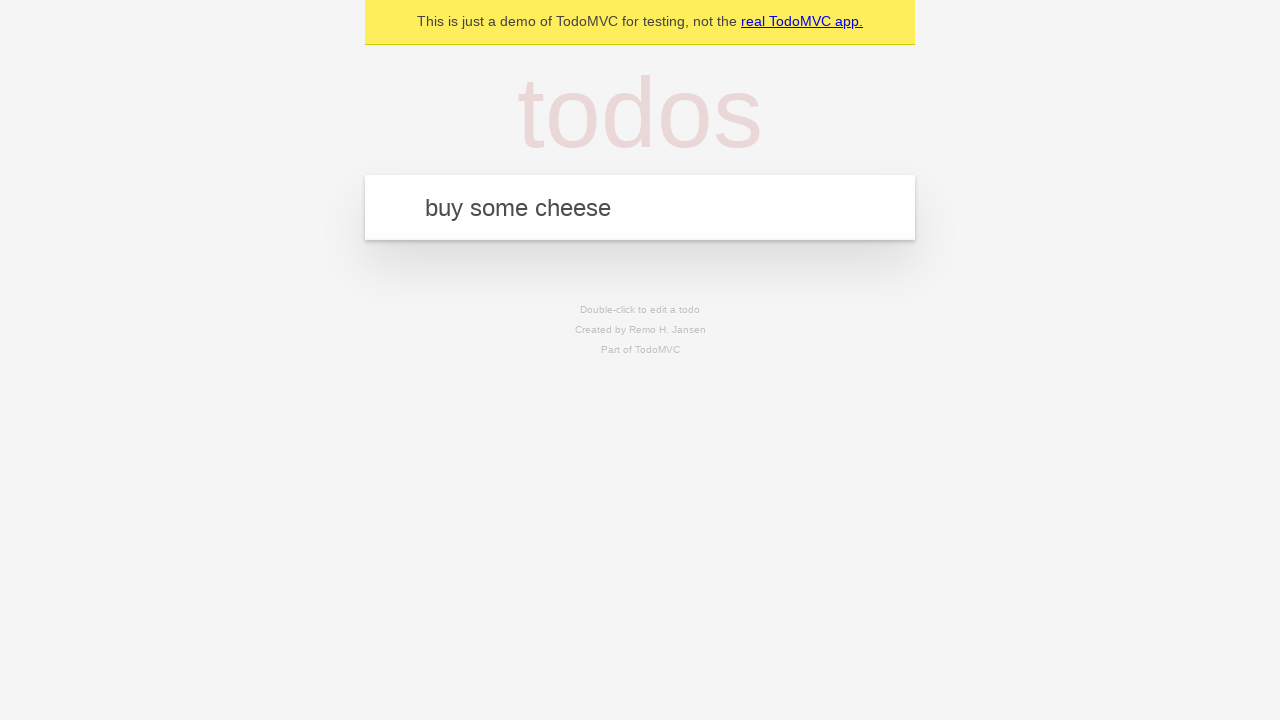

Pressed Enter to add first todo item on internal:attr=[placeholder="What needs to be done?"i]
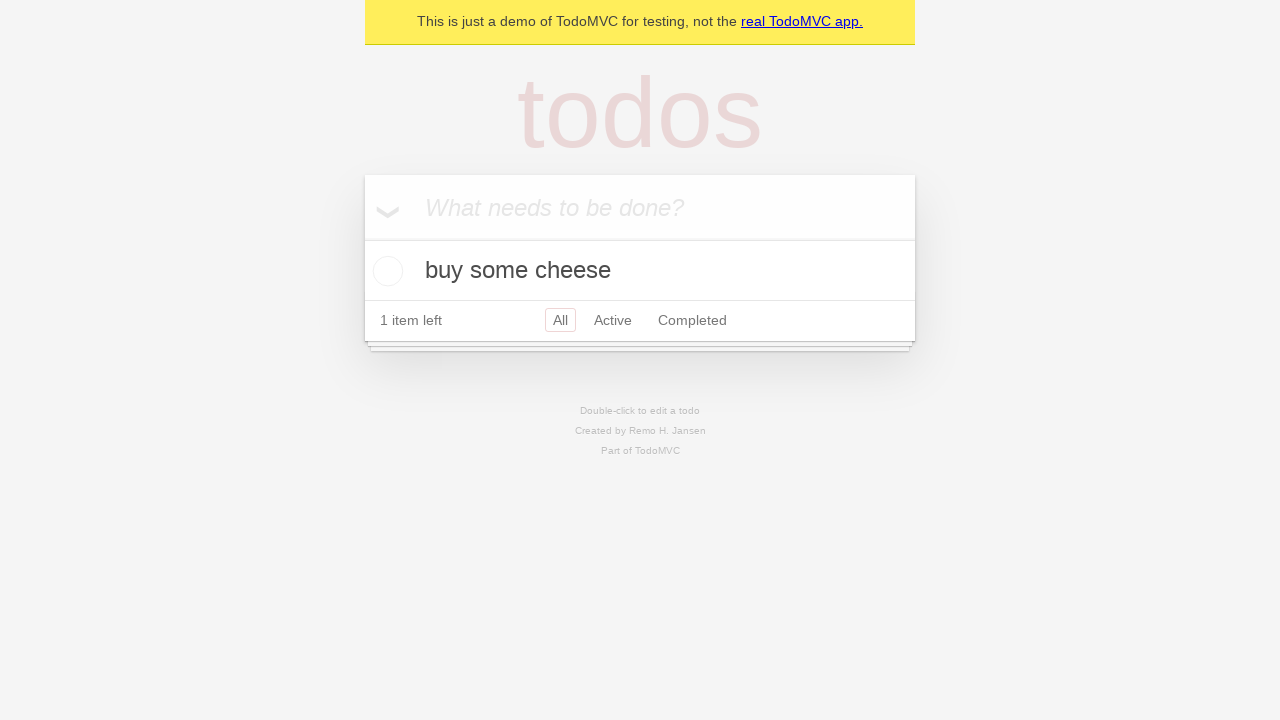

Waited for first todo item to appear
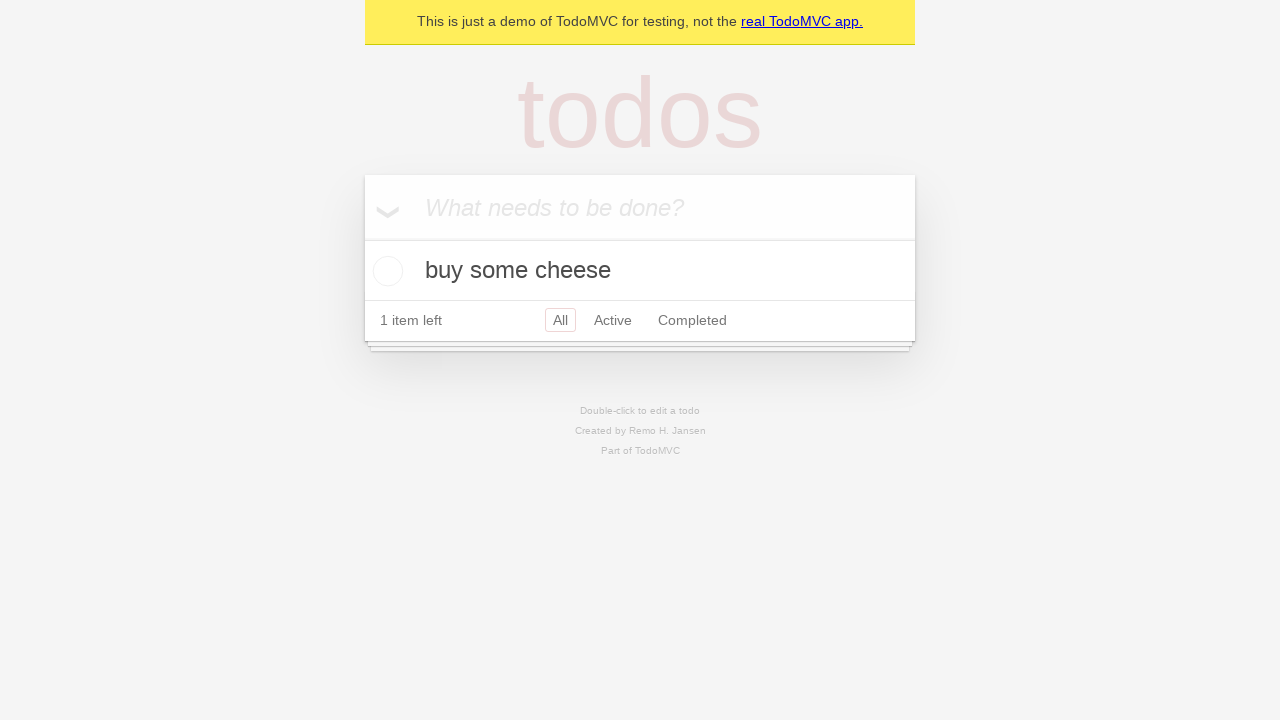

Filled todo input with 'feed the cat' on internal:attr=[placeholder="What needs to be done?"i]
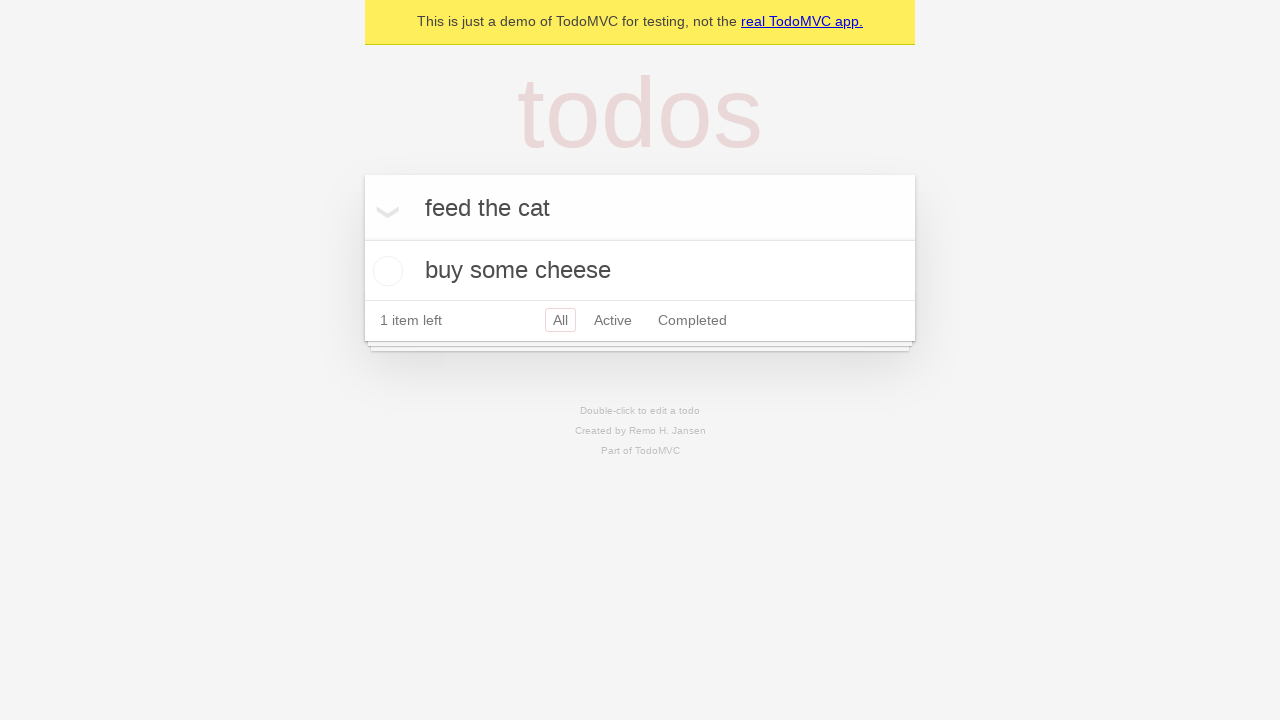

Pressed Enter to add second todo item on internal:attr=[placeholder="What needs to be done?"i]
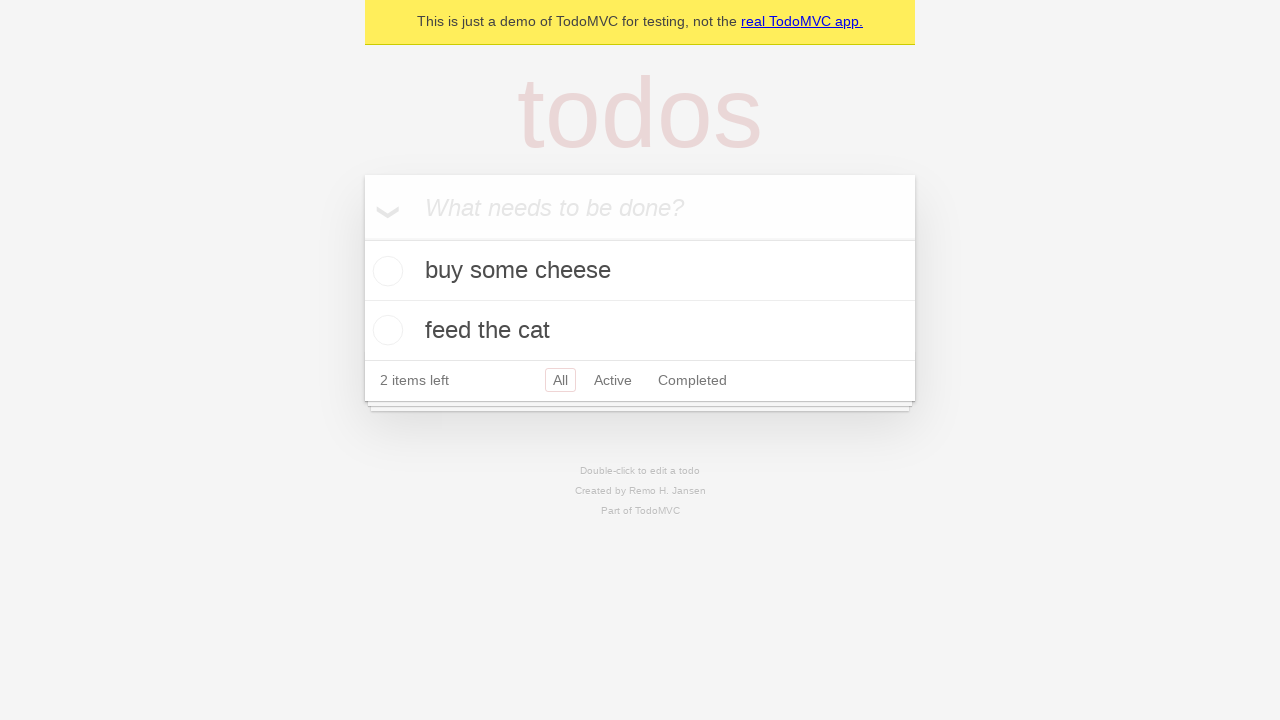

Waited for second todo item to be visible
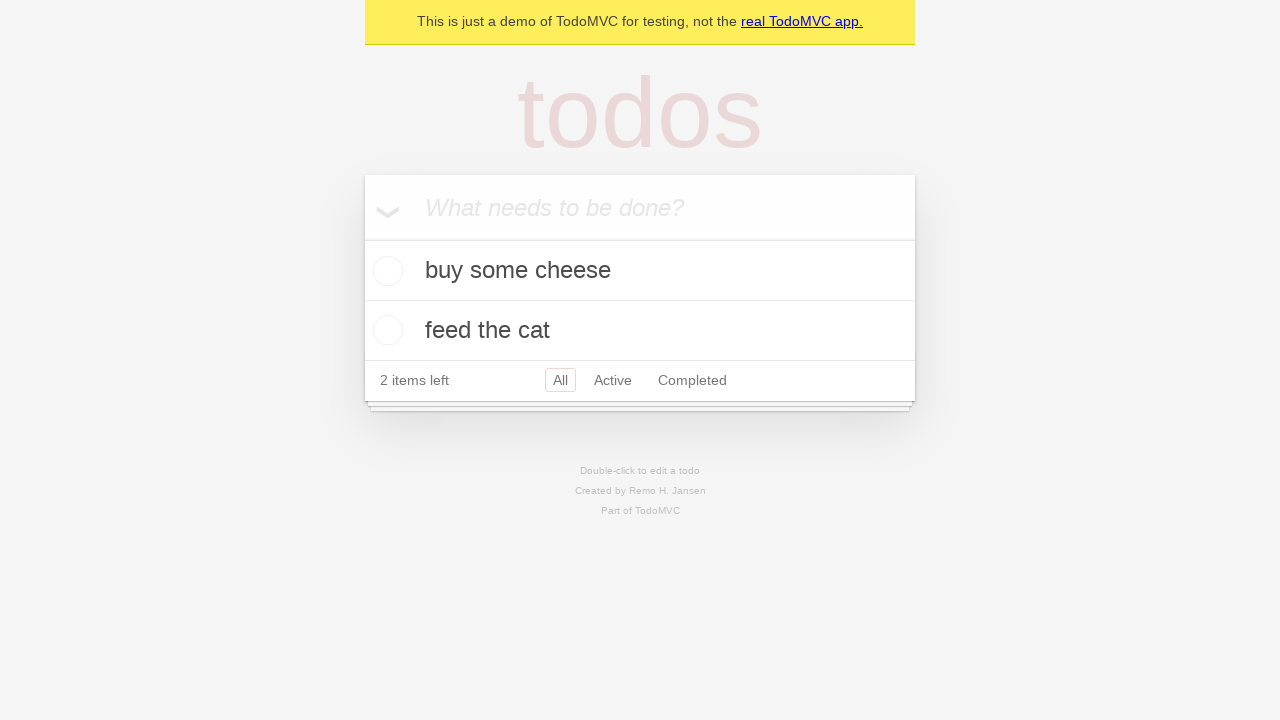

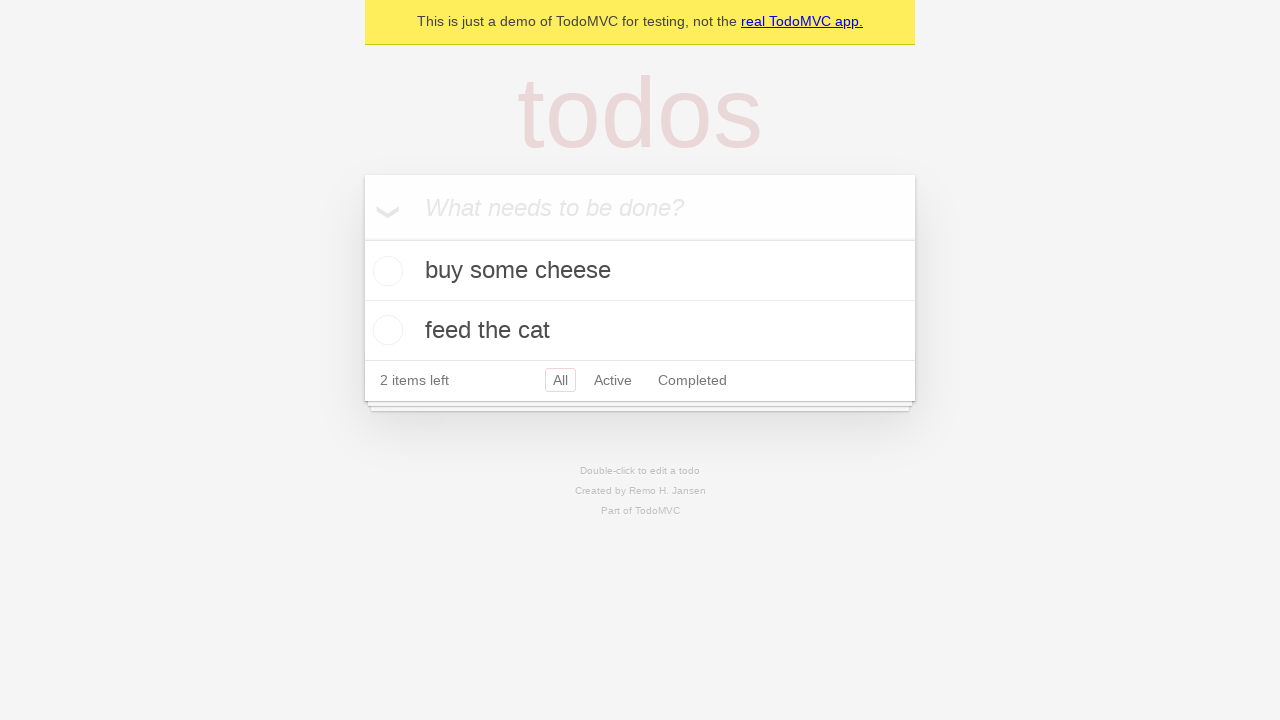